Tests JavaScript alert functionality by clicking a button that triggers a JS alert, accepting the alert, and verifying the result message is displayed

Starting URL: https://the-internet.herokuapp.com/javascript_alerts

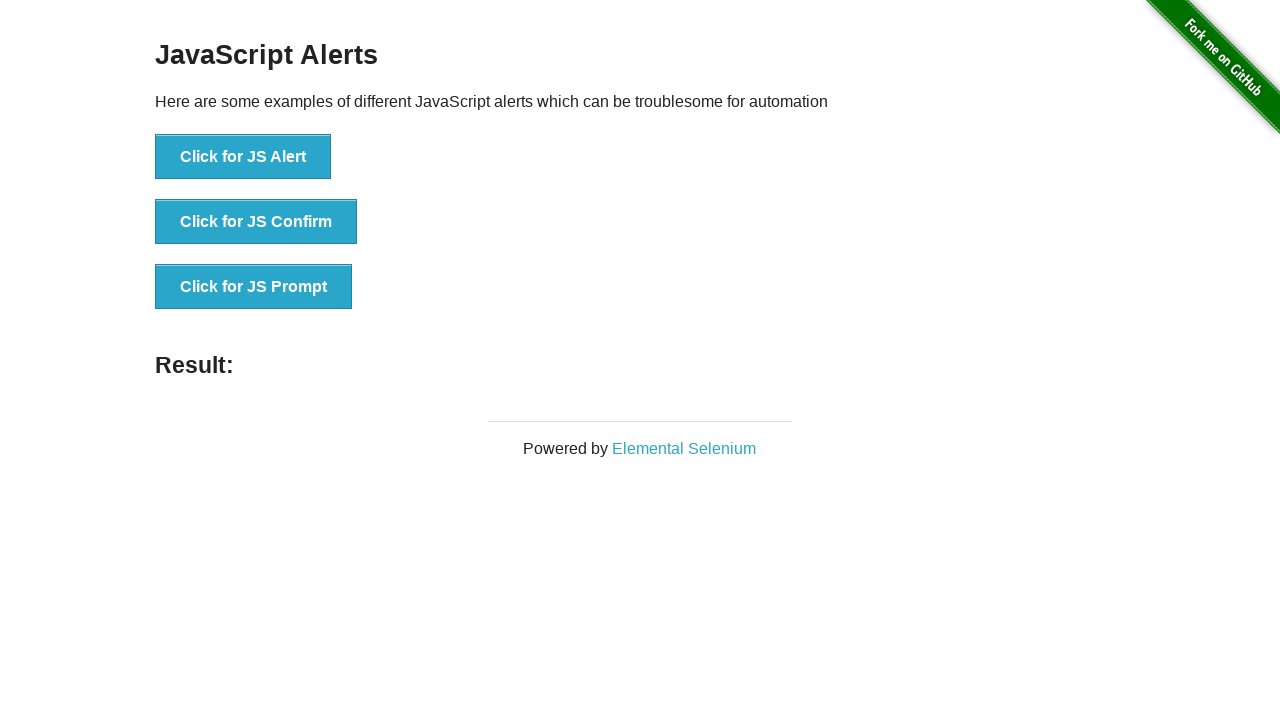

Clicked the 'Click for JS Alert' button at (243, 157) on xpath=//button[text()='Click for JS Alert']
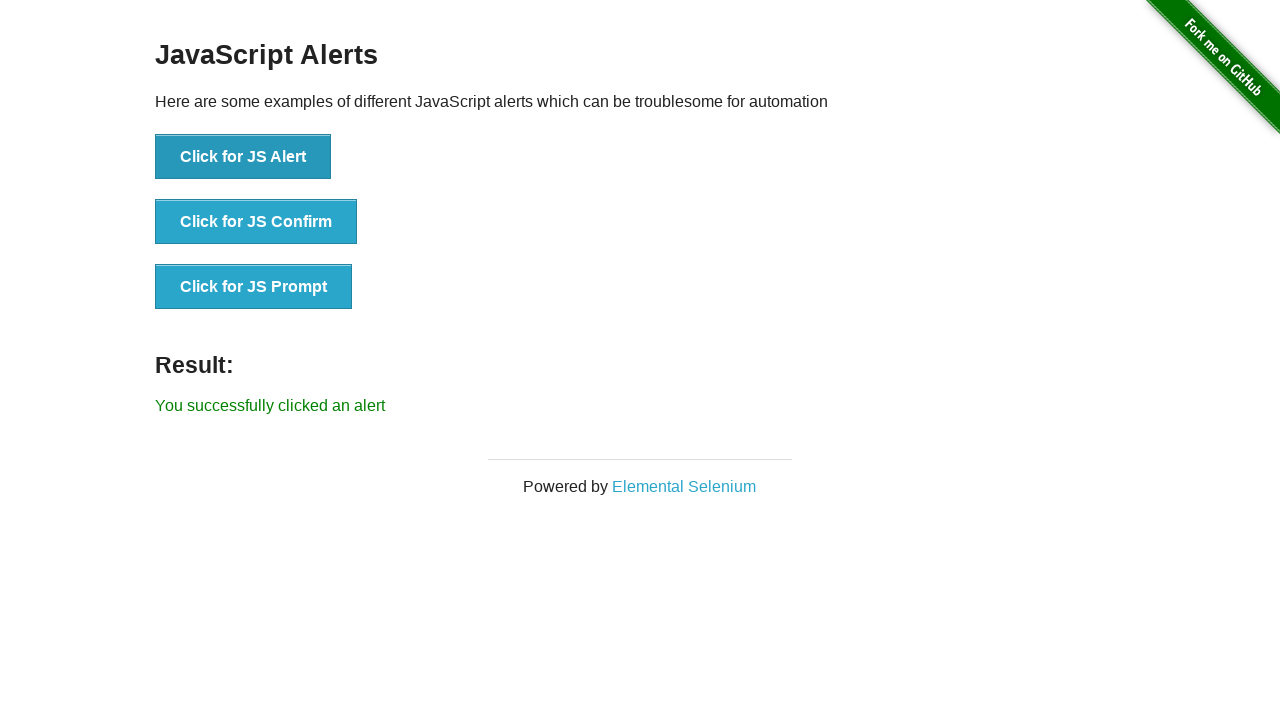

Set up dialog handler to accept alerts
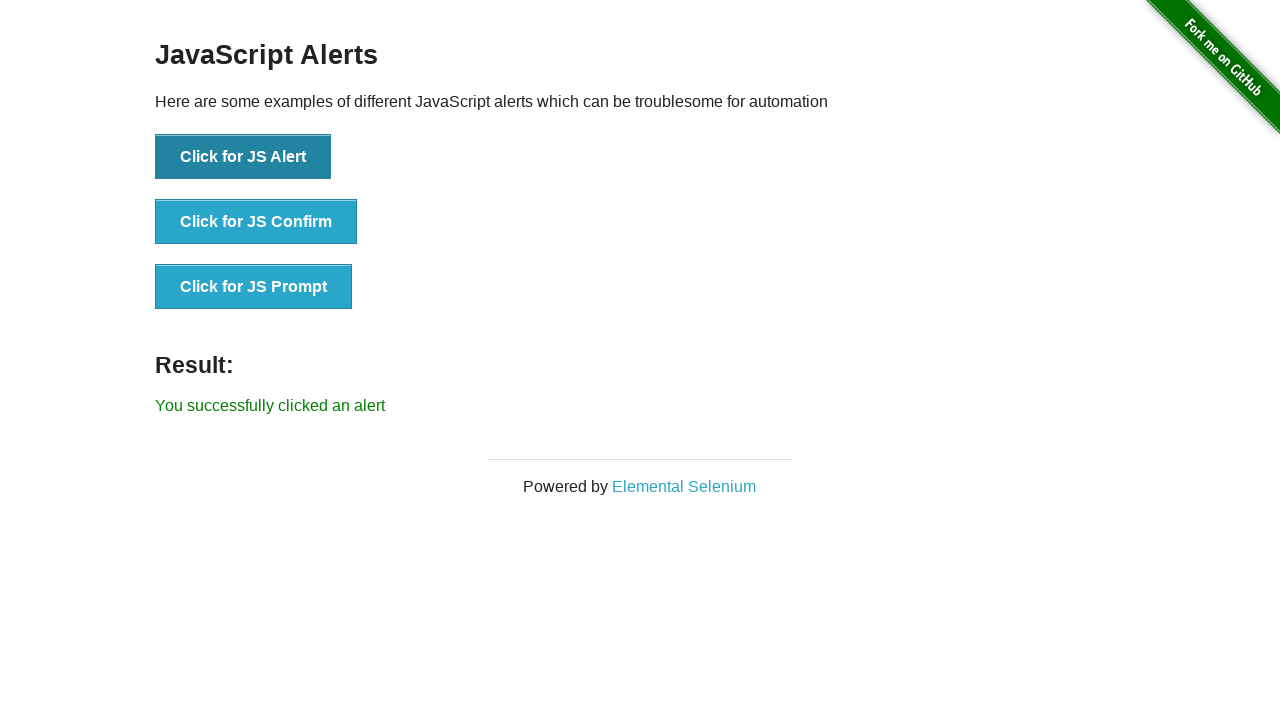

Configured dialog handler function to accept and log alert messages
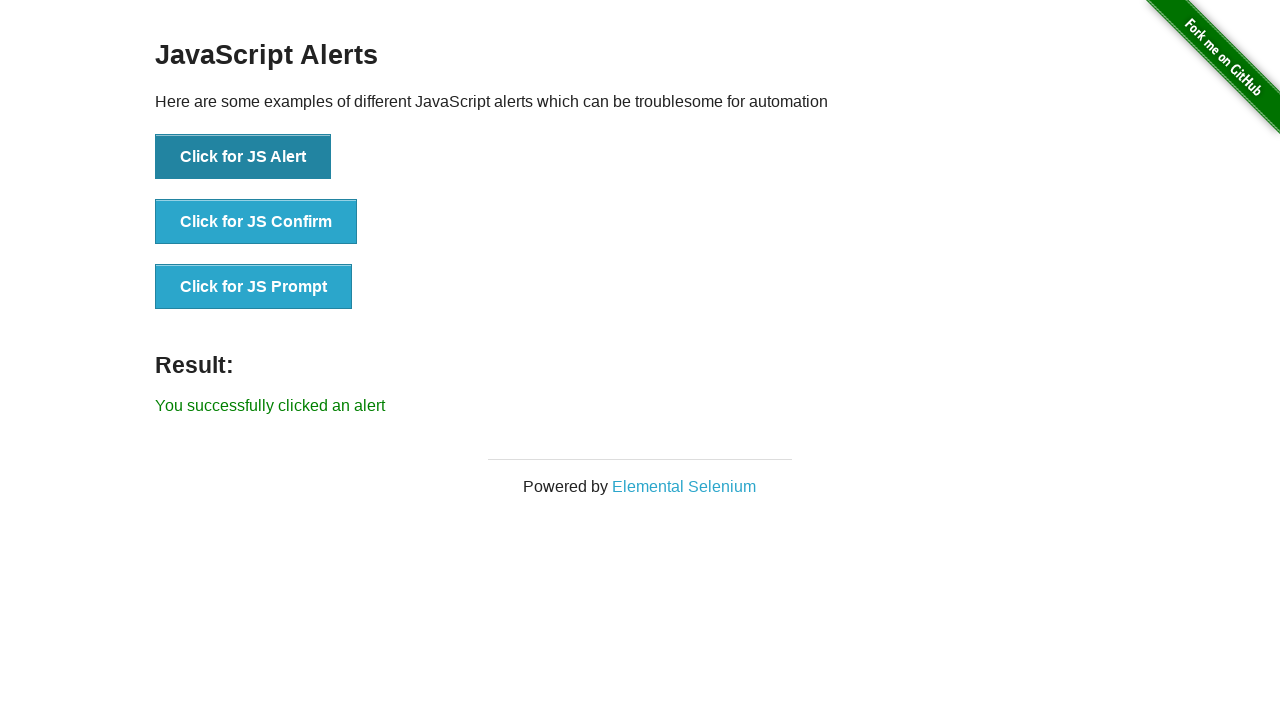

Clicked the 'Click for JS Alert' button to trigger the alert at (243, 157) on xpath=//button[text()='Click for JS Alert']
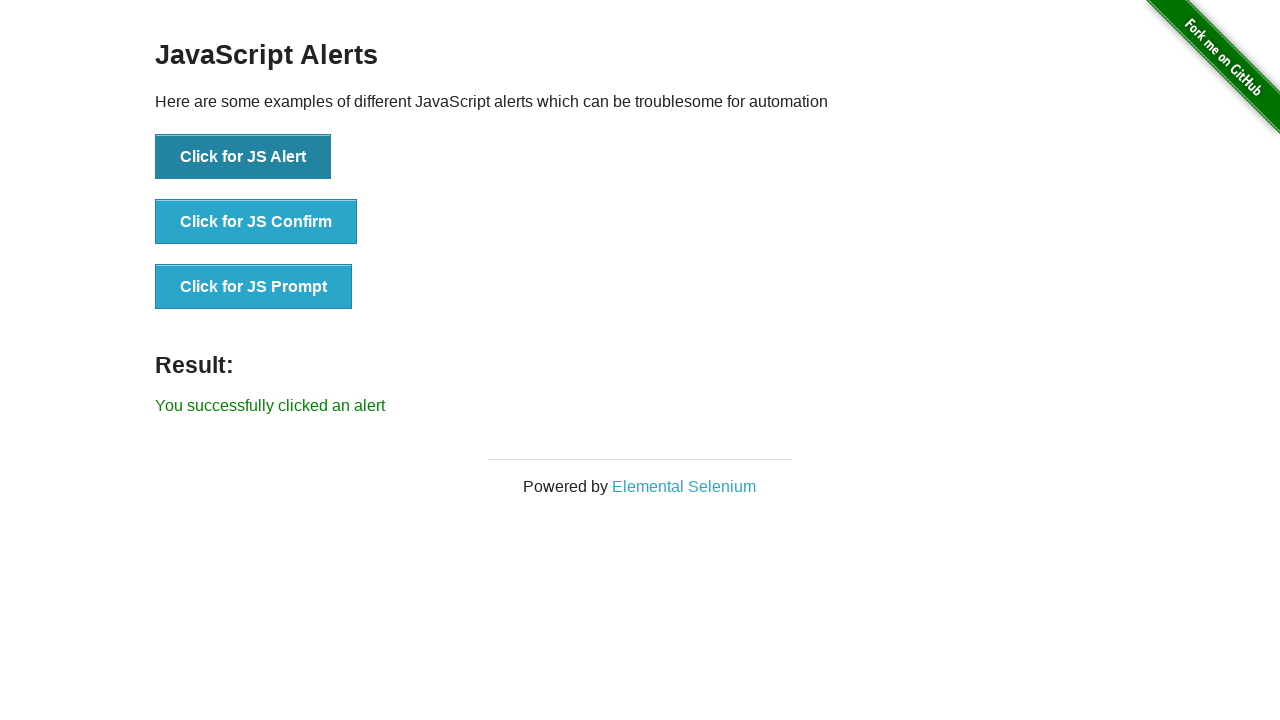

Waited for result message to appear
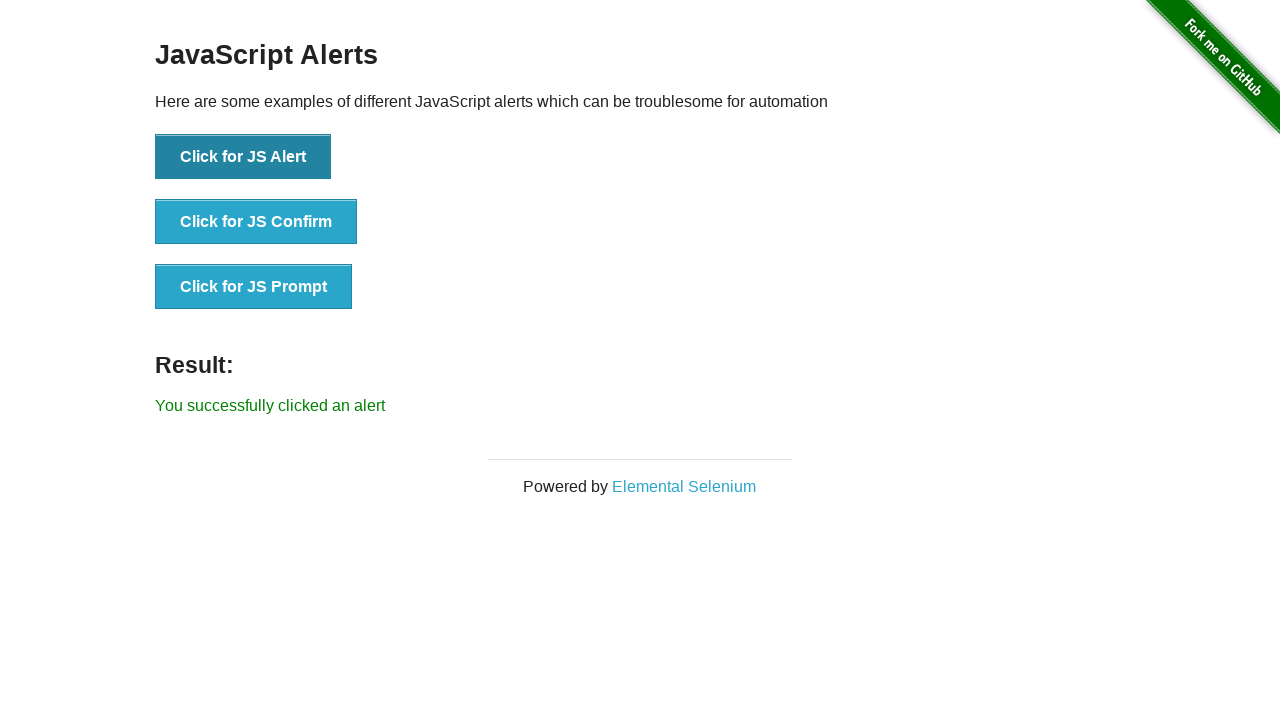

Retrieved result text: 'You successfully clicked an alert'
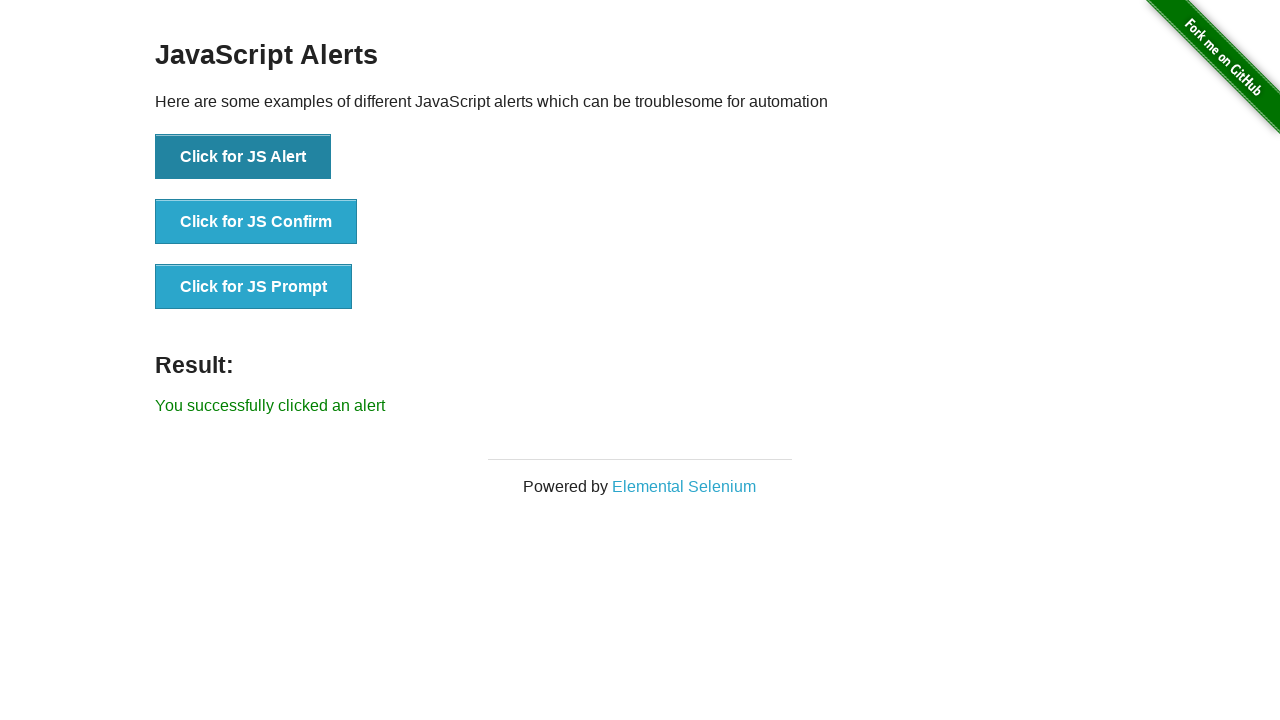

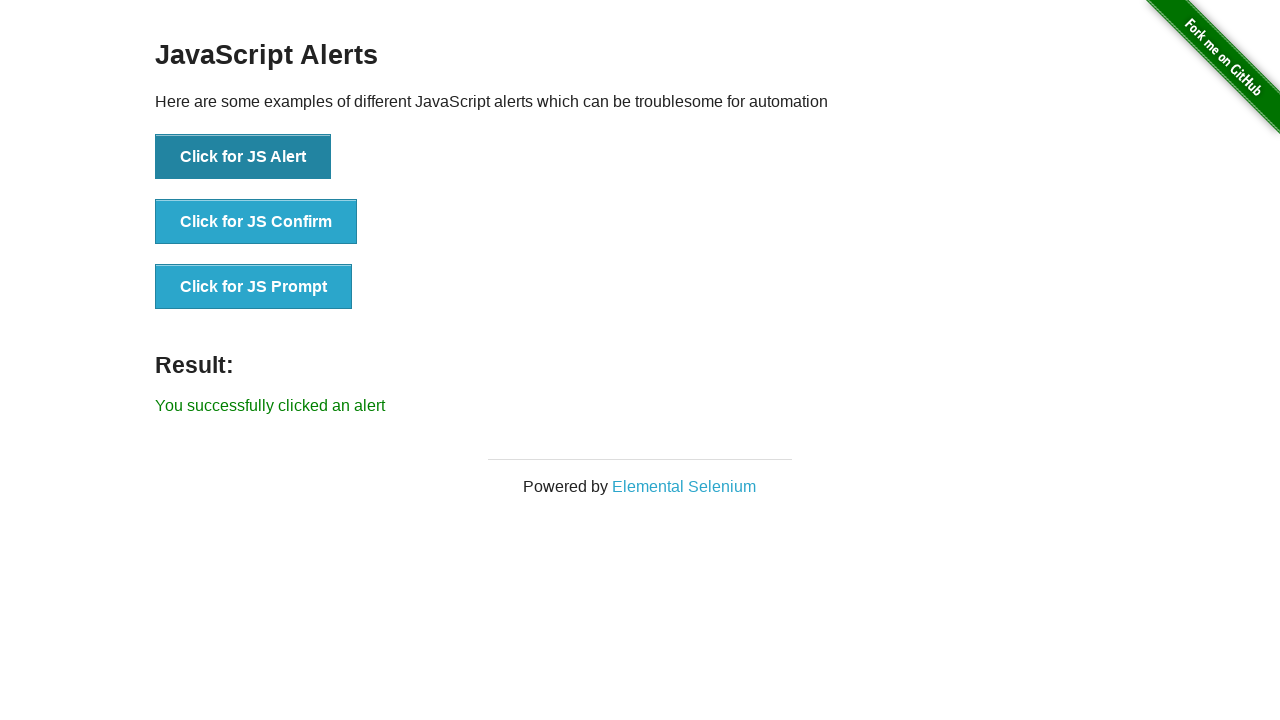